Navigates to an inputs page, clicks the Home navigation link, and verifies the page title

Starting URL: https://practice.cydeo.com/inputs

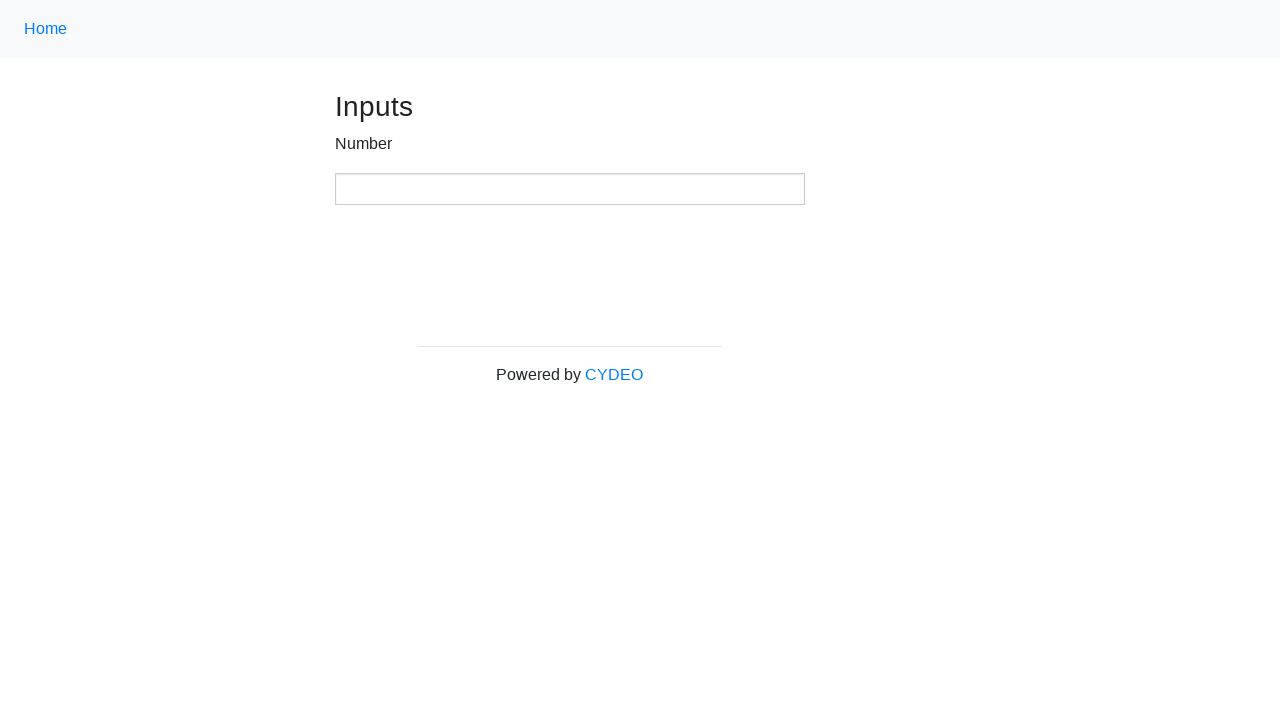

Clicked Home navigation link at (46, 29) on .nav-link
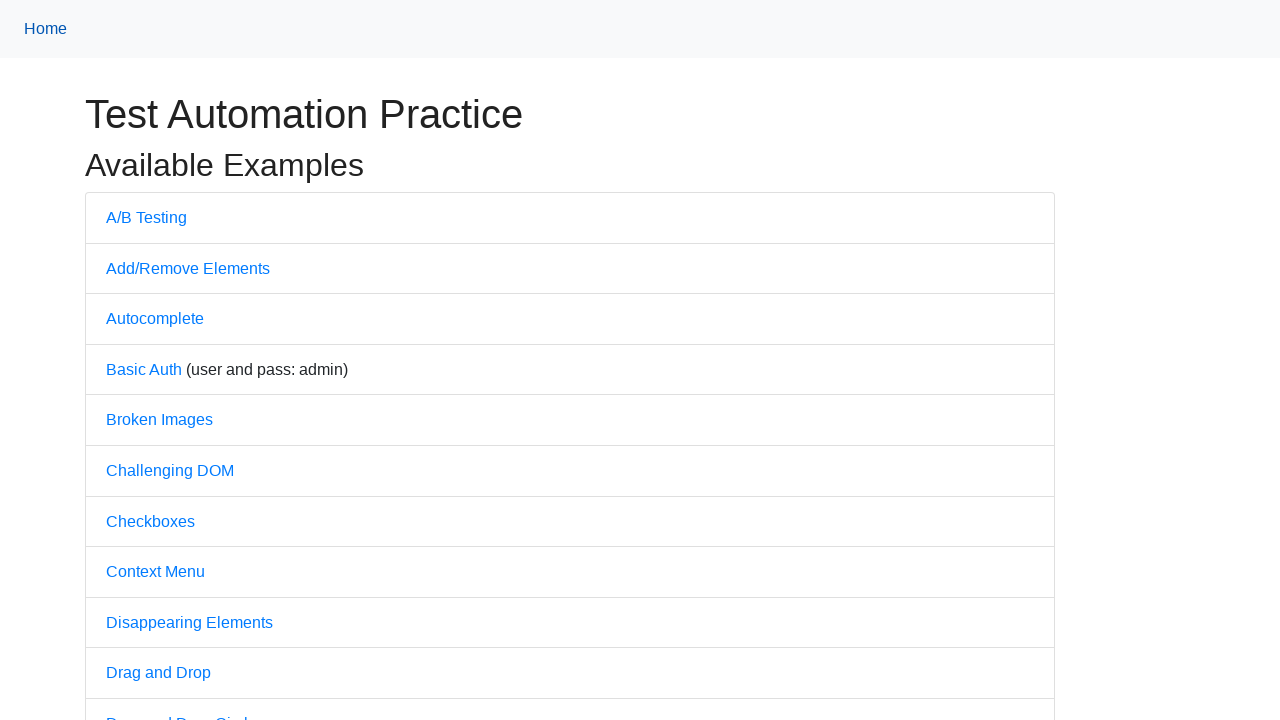

Navigation completed and page fully loaded
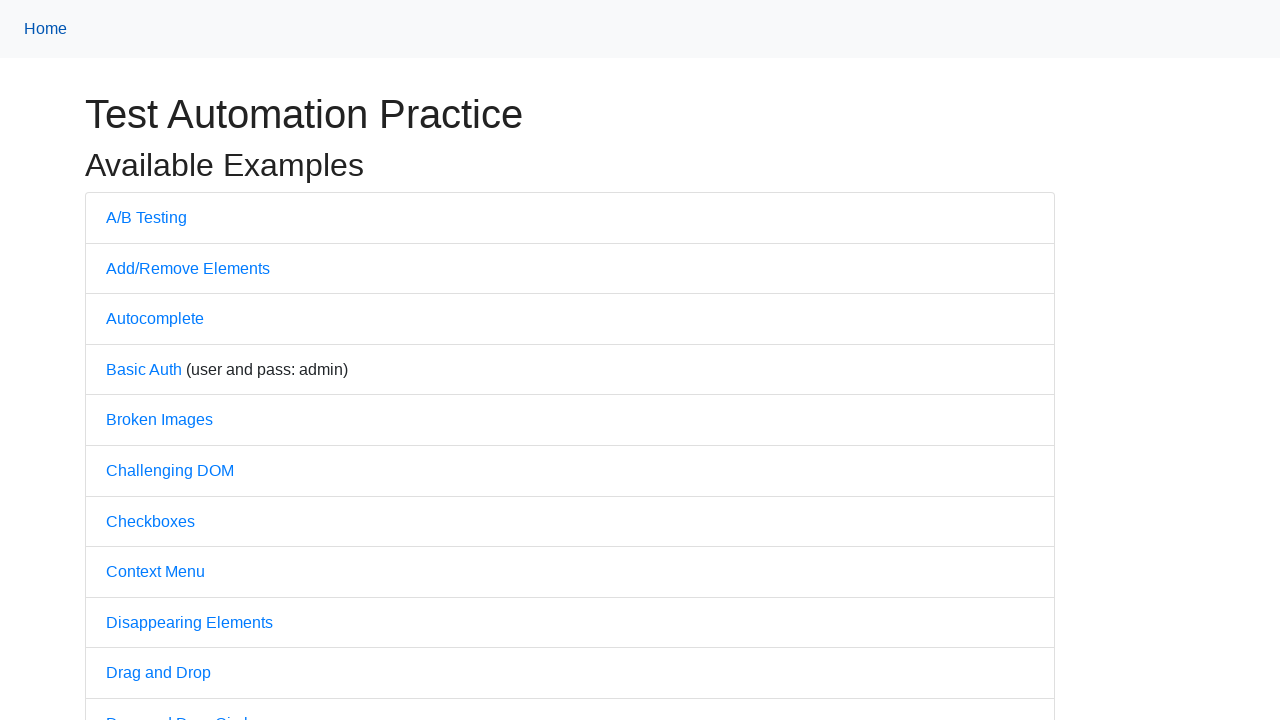

Verified page title is 'Practice'
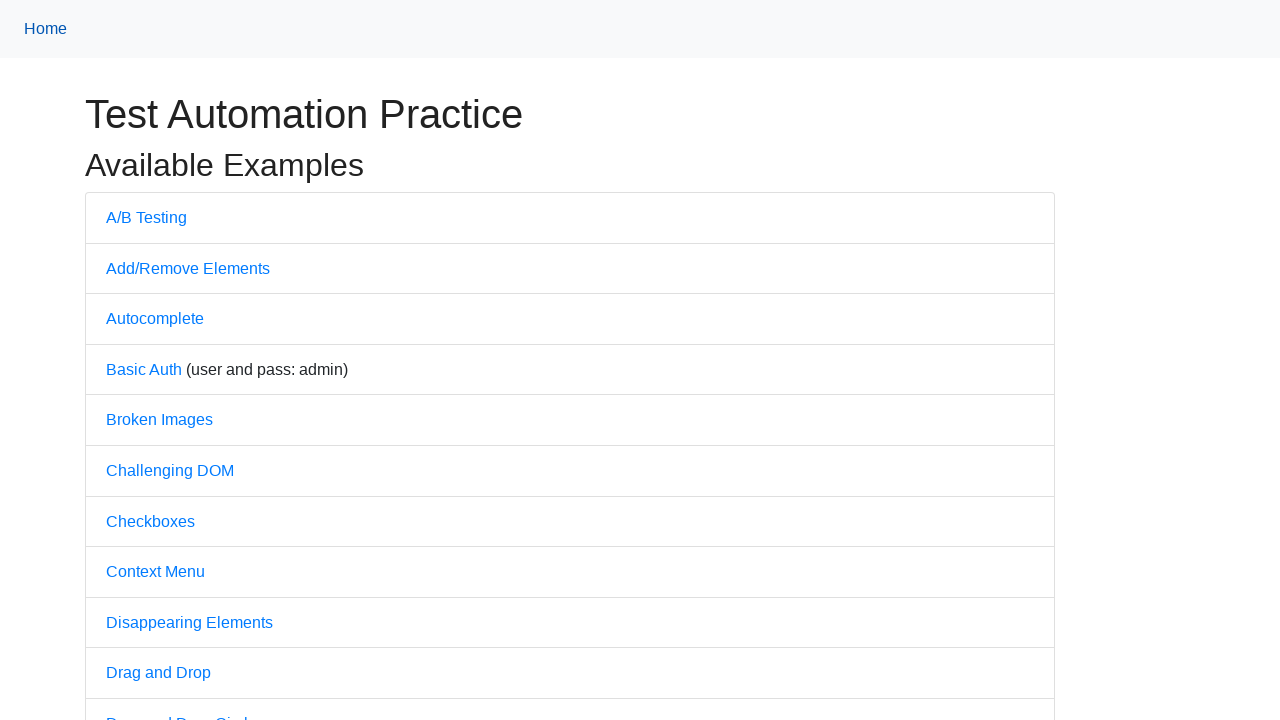

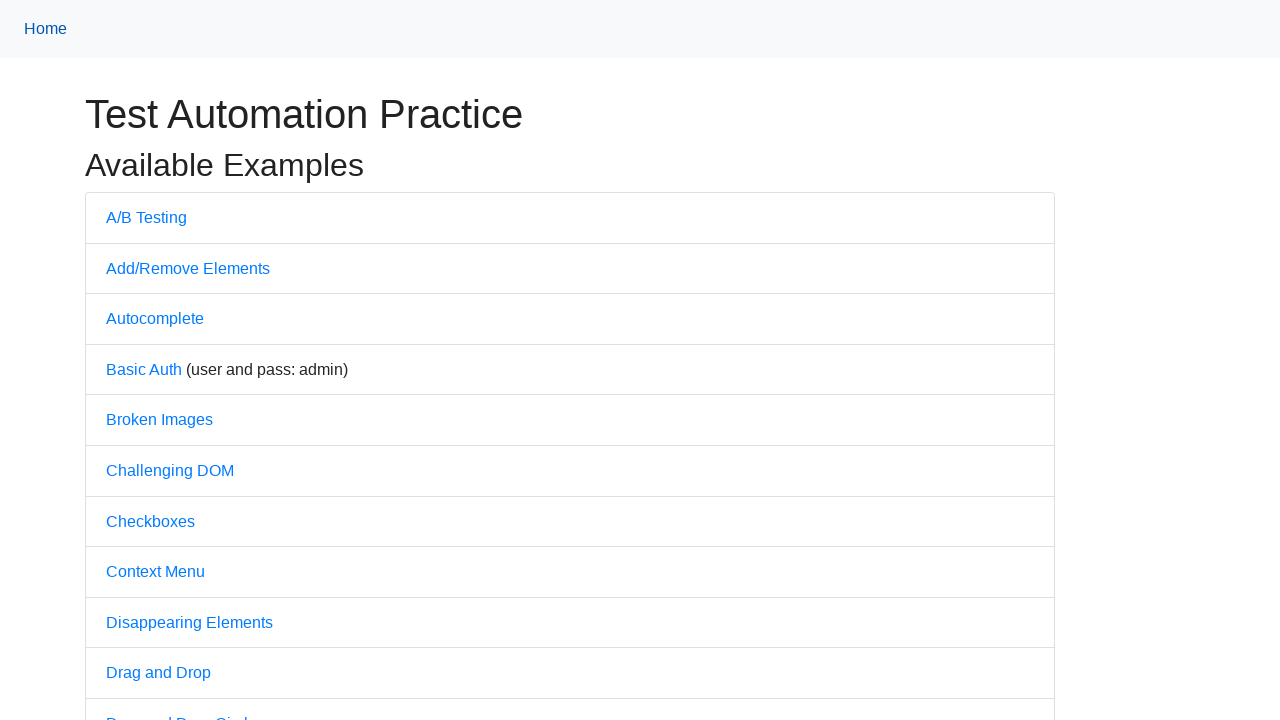